Tests button click functionality by navigating to a buttons test page and clicking a button element identified by its ID.

Starting URL: https://www.automationtesting.co.uk/buttons.html

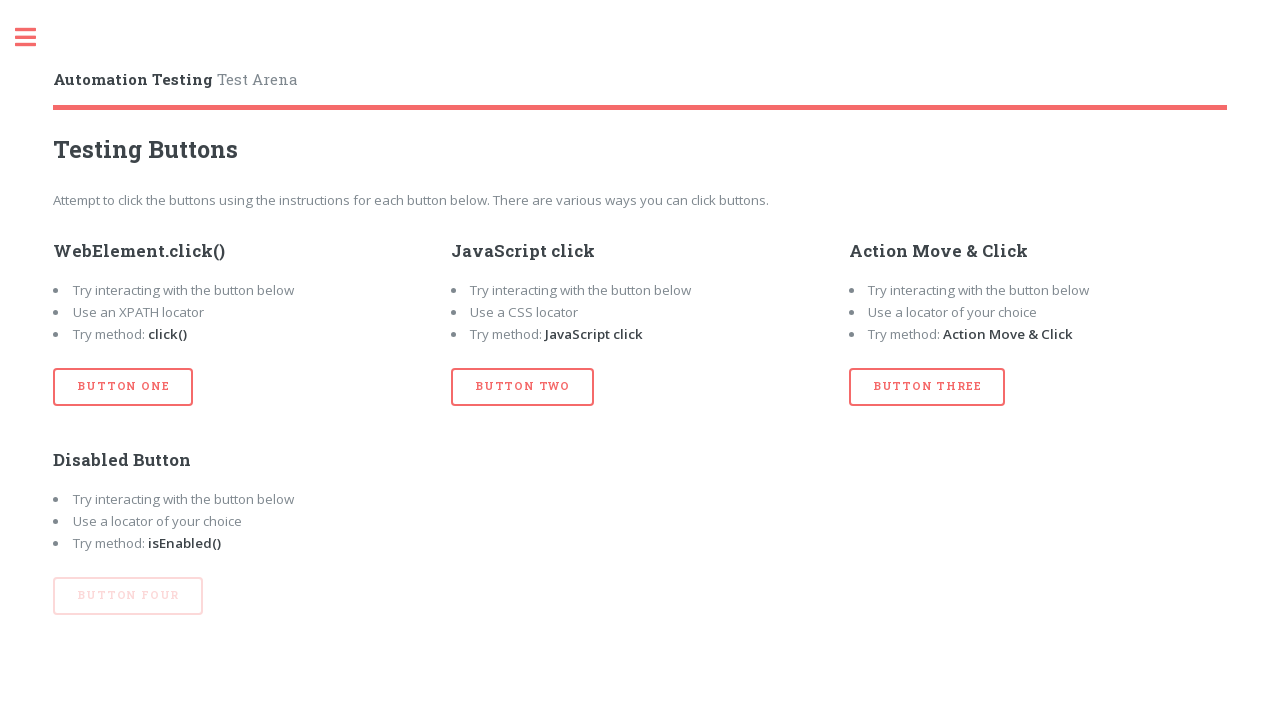

Navigated to buttons test page
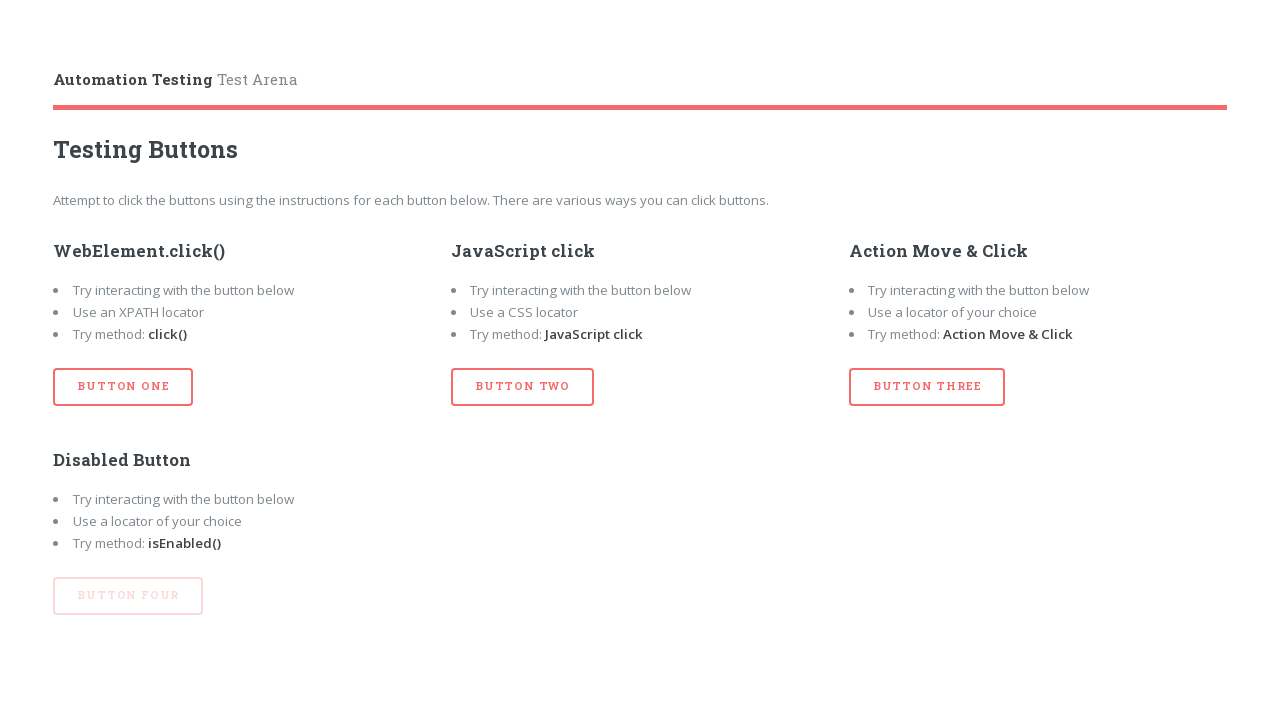

Clicked button with id 'btn_one' at (123, 387) on #btn_one
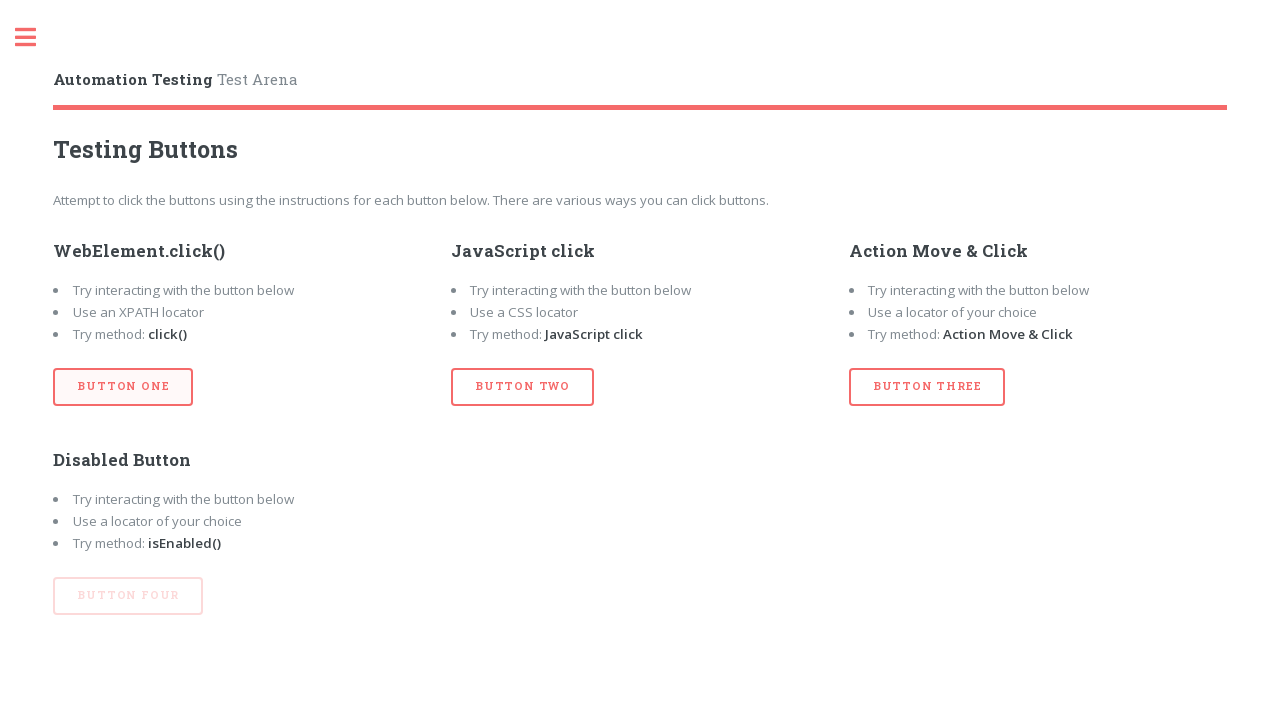

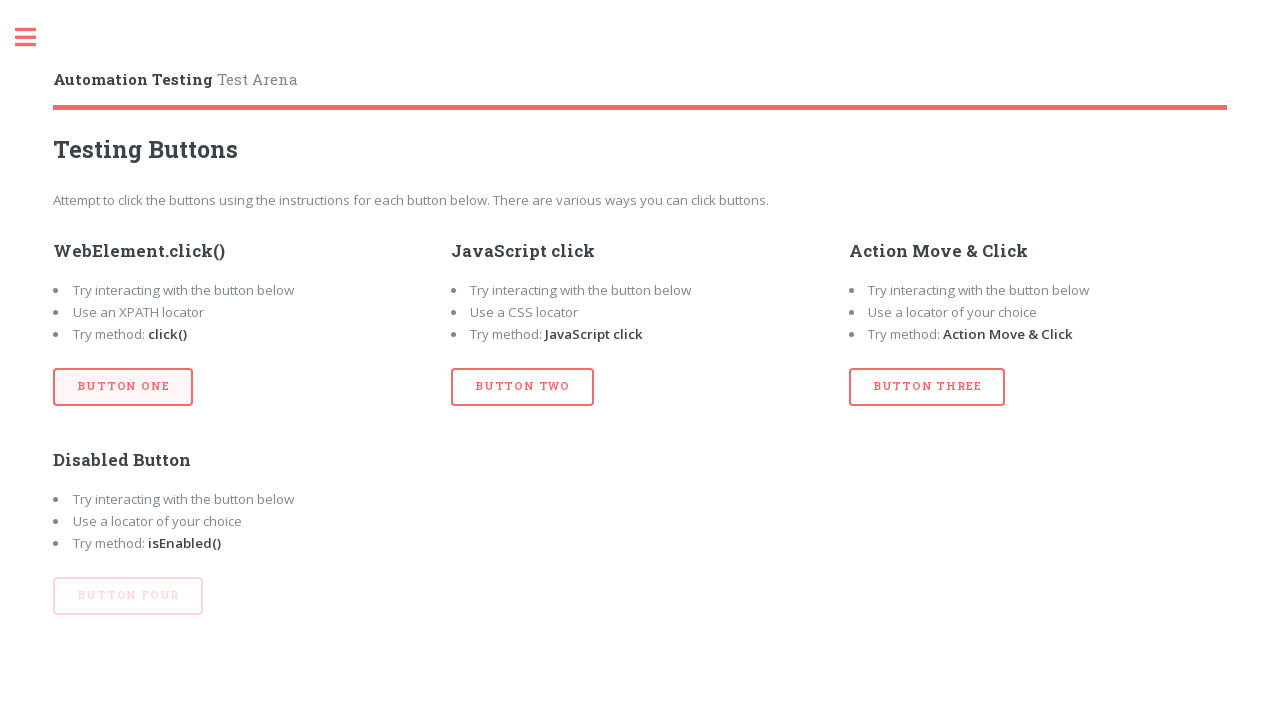